Tests JavaScript confirm dialog by clicking the confirm button and accepting/dismissing it

Starting URL: https://the-internet.herokuapp.com/javascript_alerts

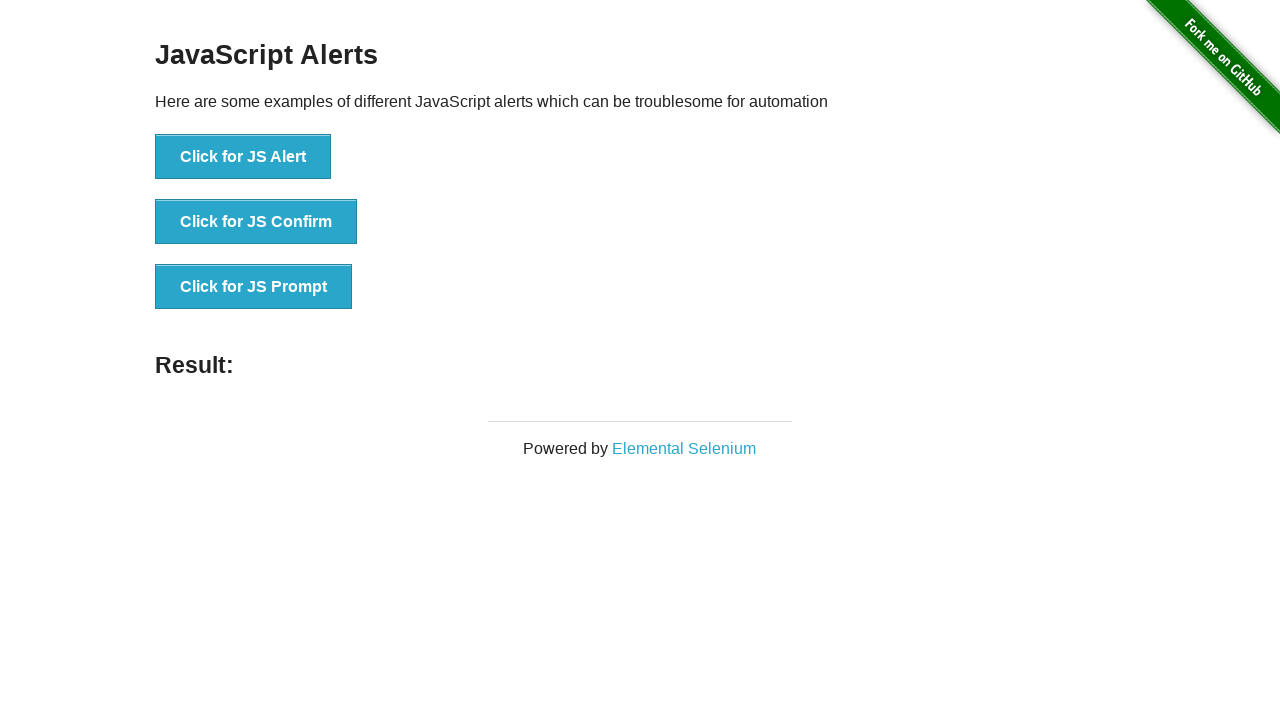

Clicked JS Confirm button and accepted the dialog at (256, 222) on xpath=//button[text()='Click for JS Confirm']
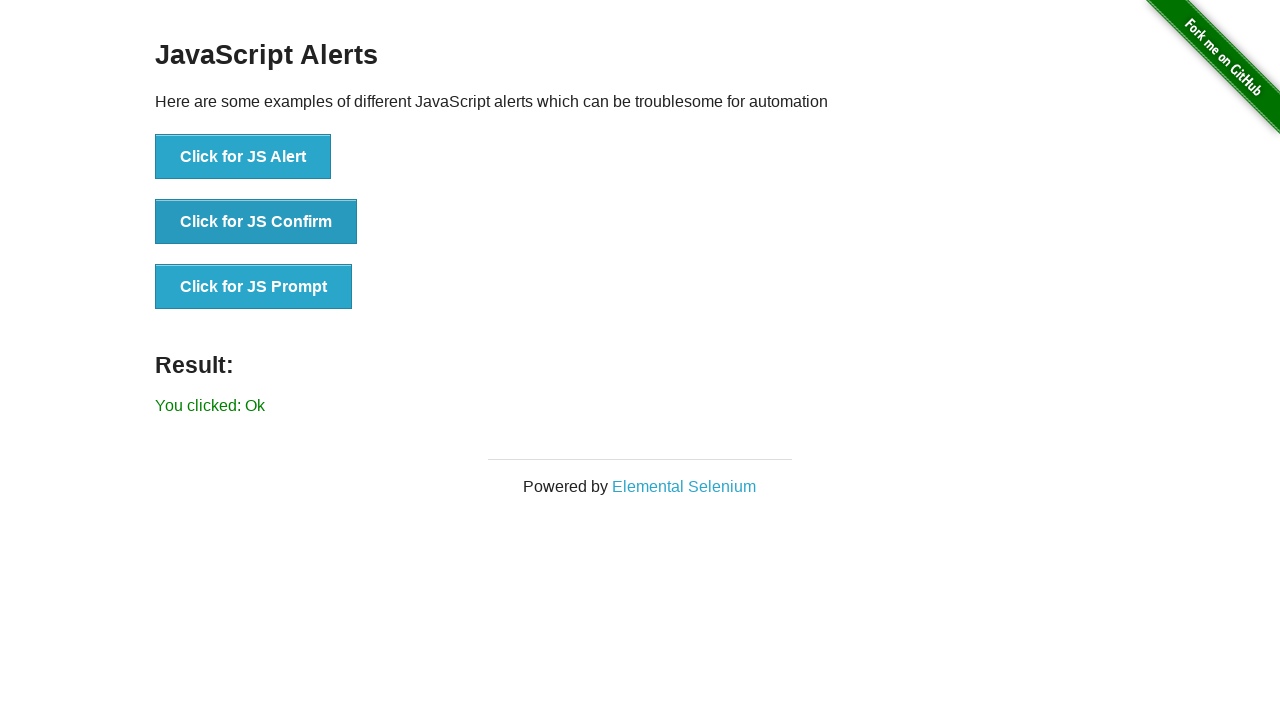

Verified 'You clicked: Ok' result appeared
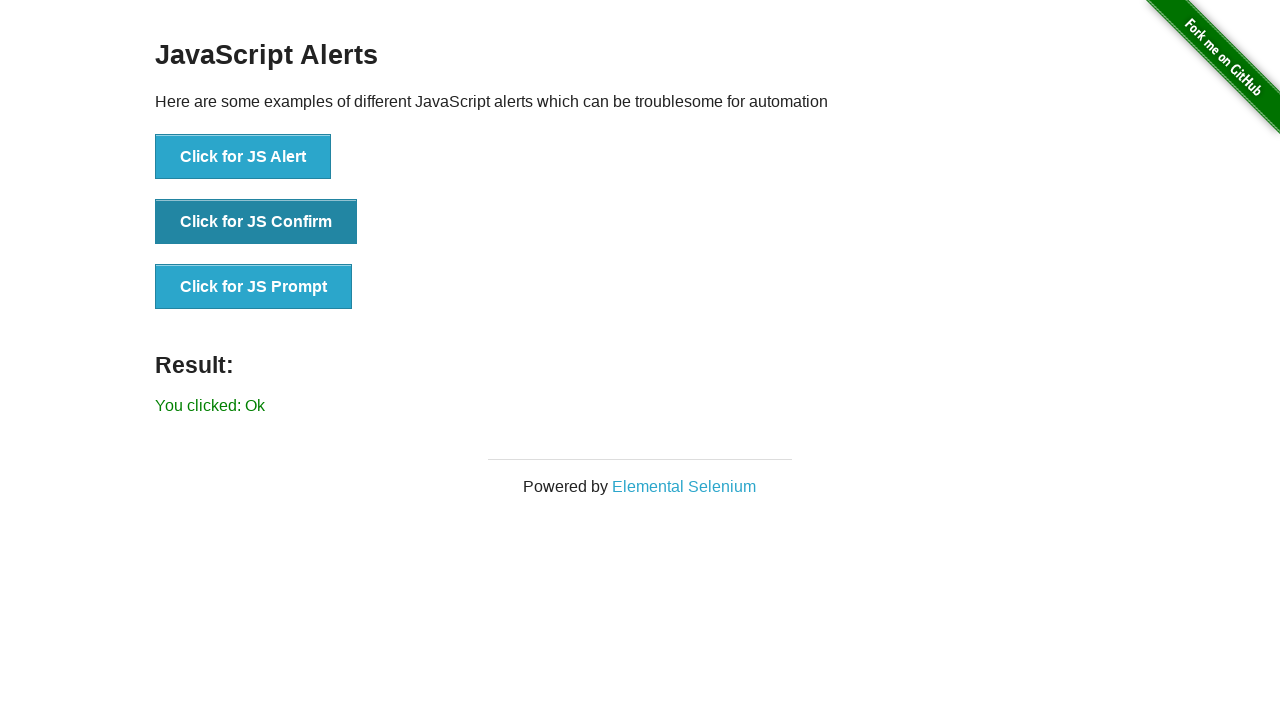

Clicked JS Confirm button and dismissed the dialog at (256, 222) on xpath=//button[text()='Click for JS Confirm']
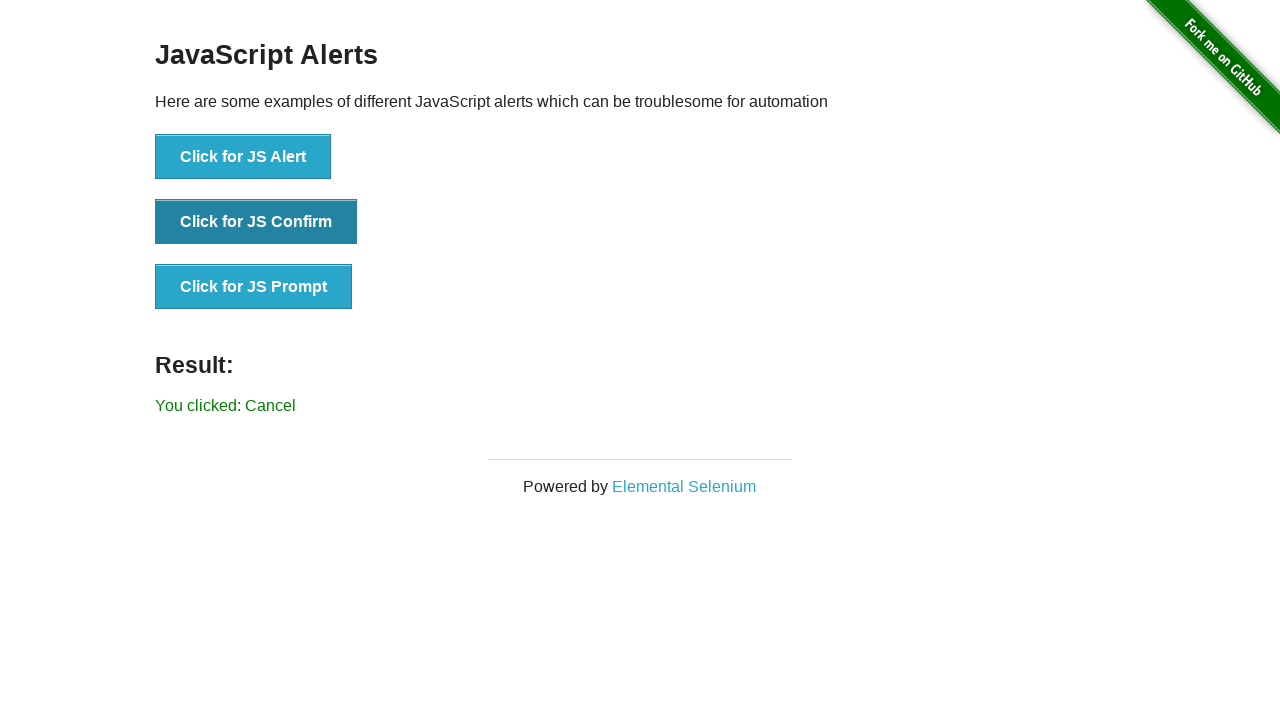

Verified 'You clicked: Cancel' result appeared
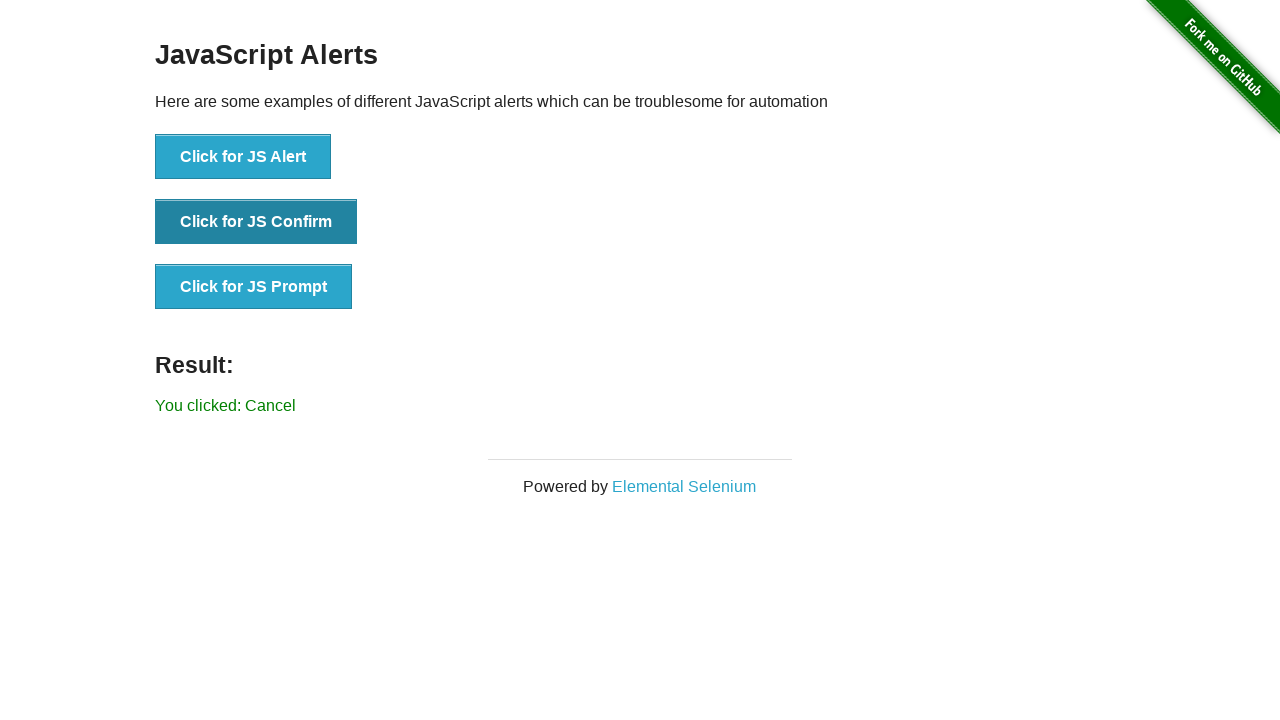

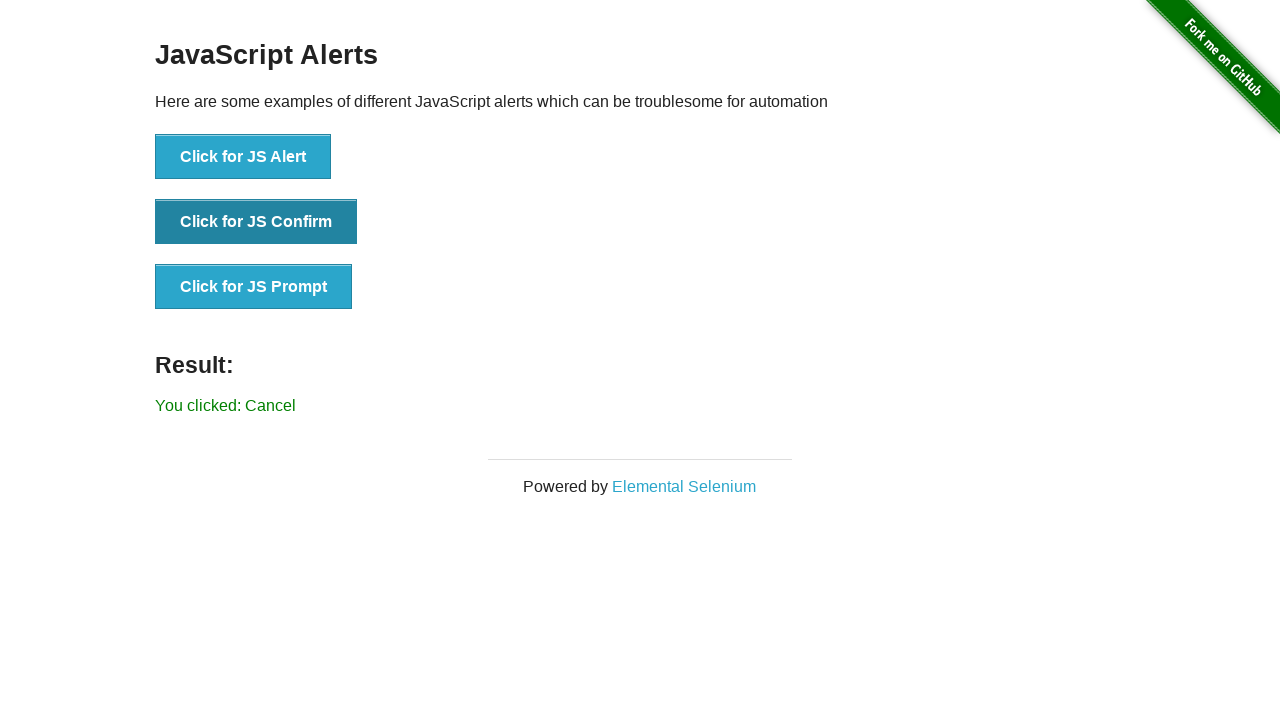